Tests advanced keyboard interactions including typing text, using keyboard shortcuts (Ctrl+A to select all, Ctrl+C to copy, Ctrl+V to paste), and special keys (Space, Backspace) across multiple input fields.

Starting URL: http://sahitest.com/demo/label.htm

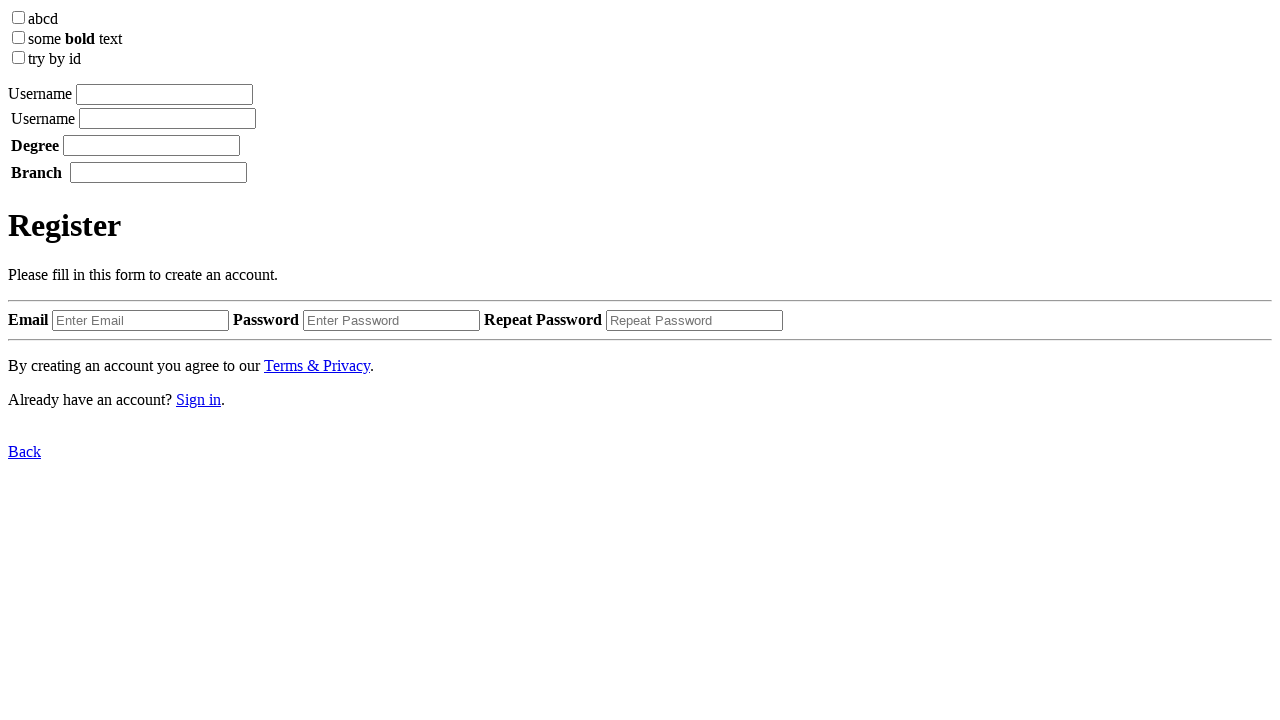

Located input elements using XPath selectors
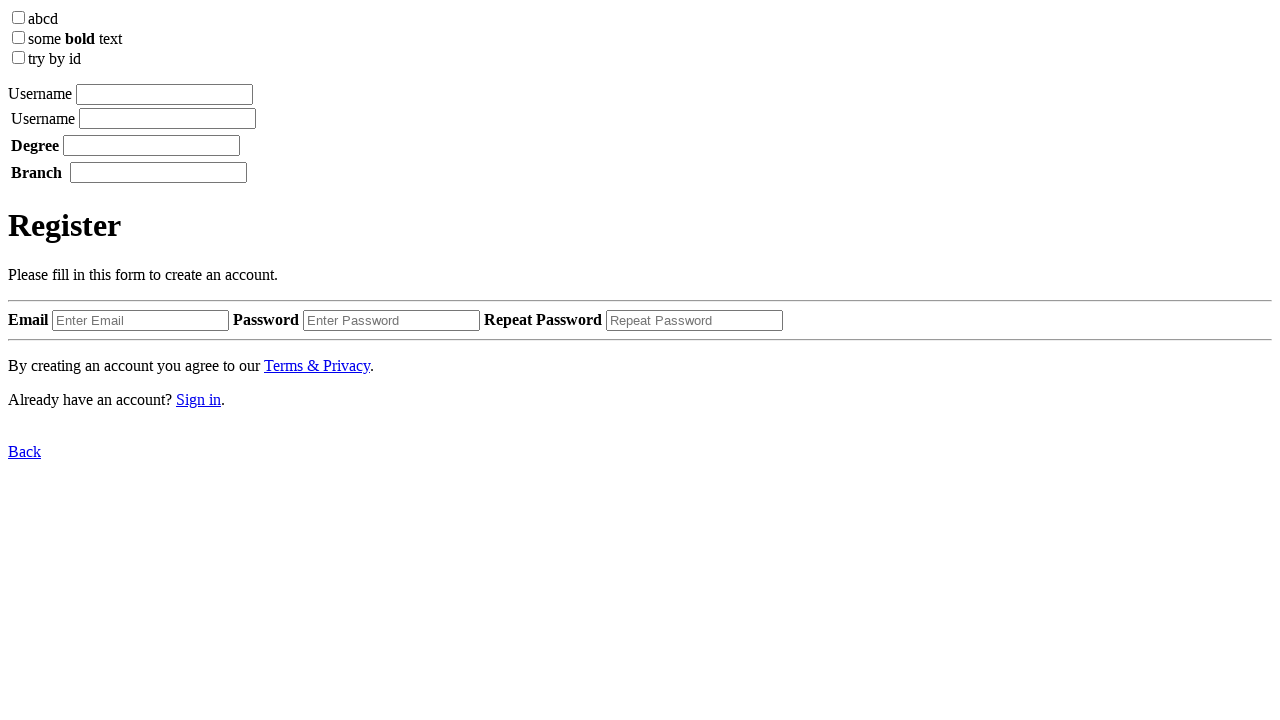

Clicked on second input field at (168, 118) on xpath=/html/body/label[2]//input
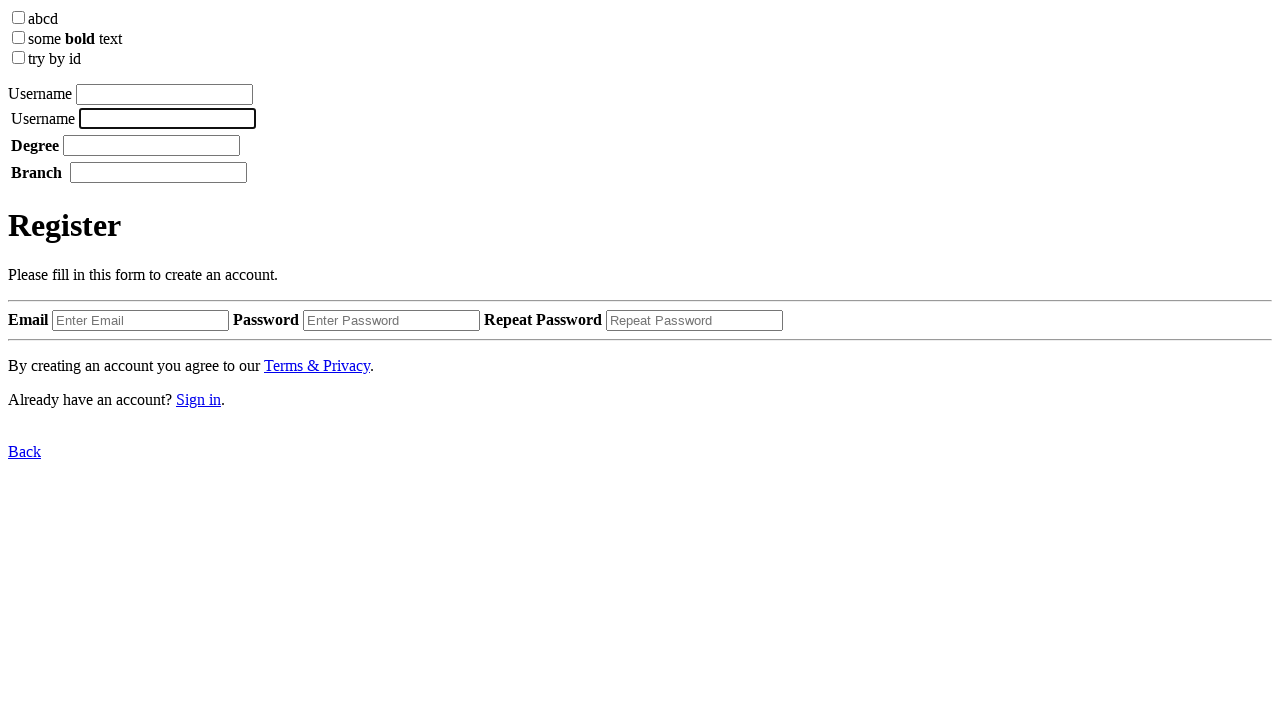

Waited 2 seconds after clicking input2
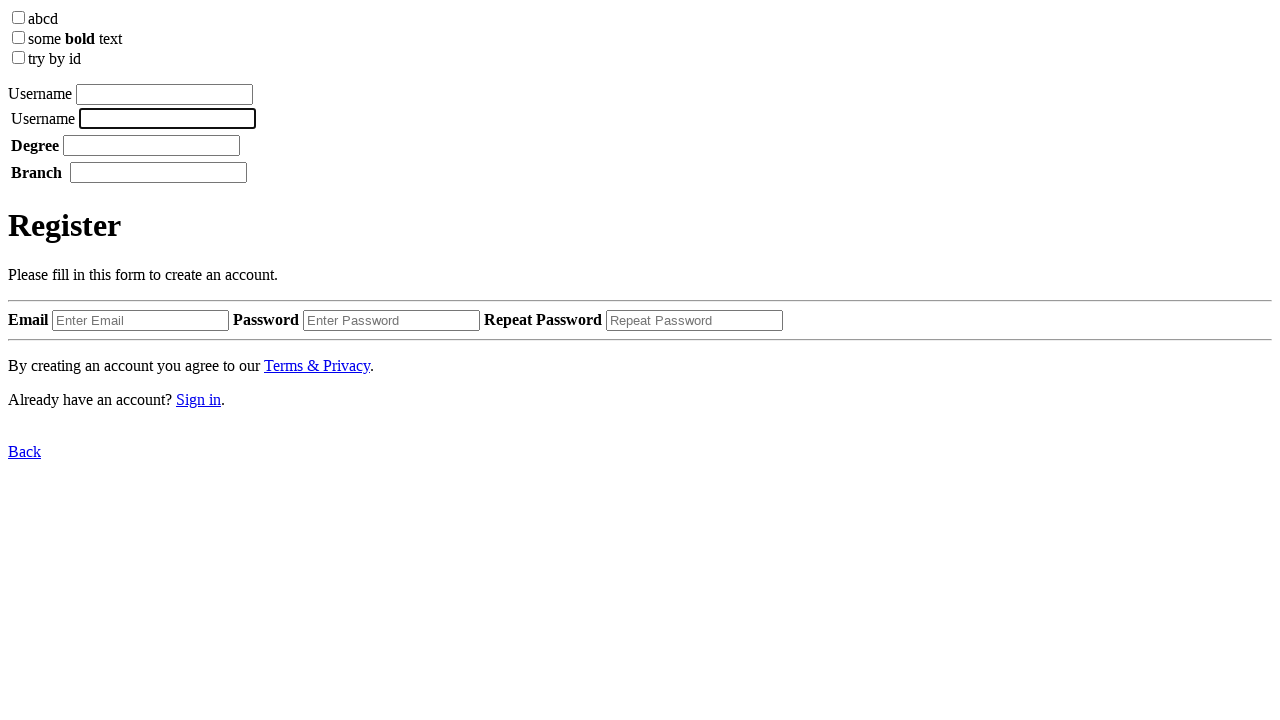

Clicked on first input field at (164, 94) on xpath=/html/body/label[1]/input
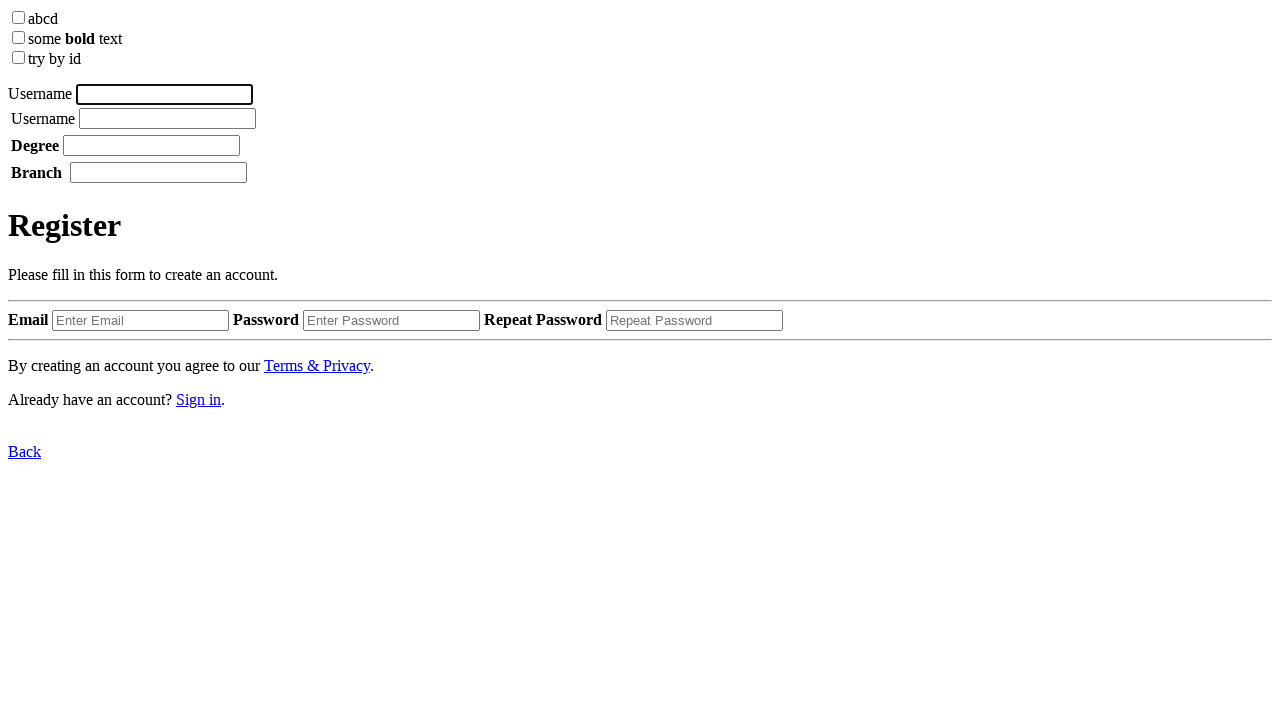

Waited 2 seconds after clicking input1
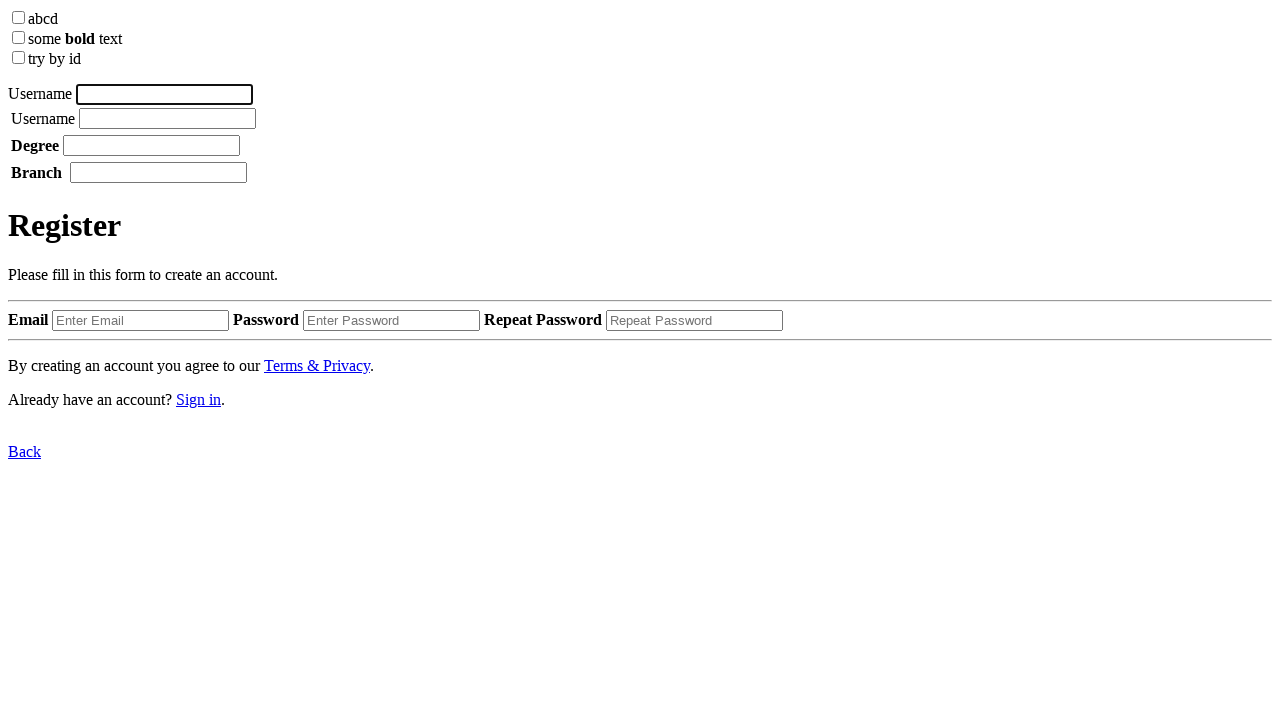

Typed 'username' in the focused input field
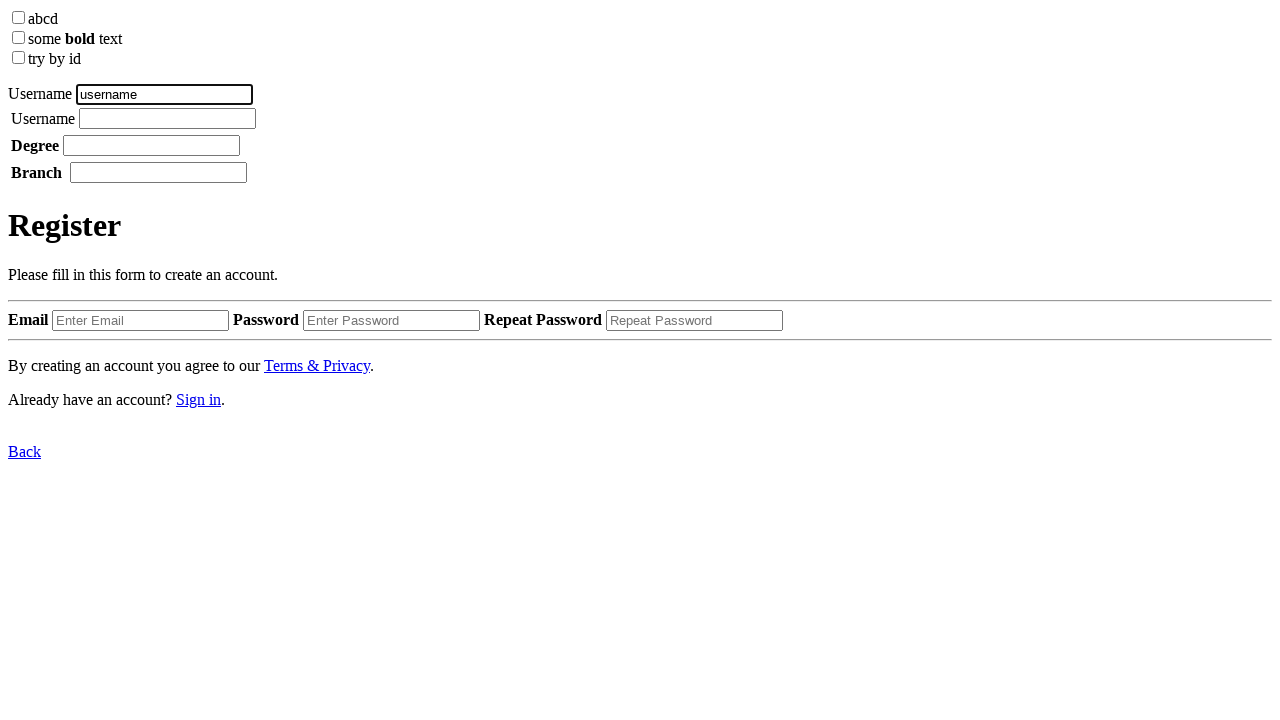

Waited 1 second after typing 'username'
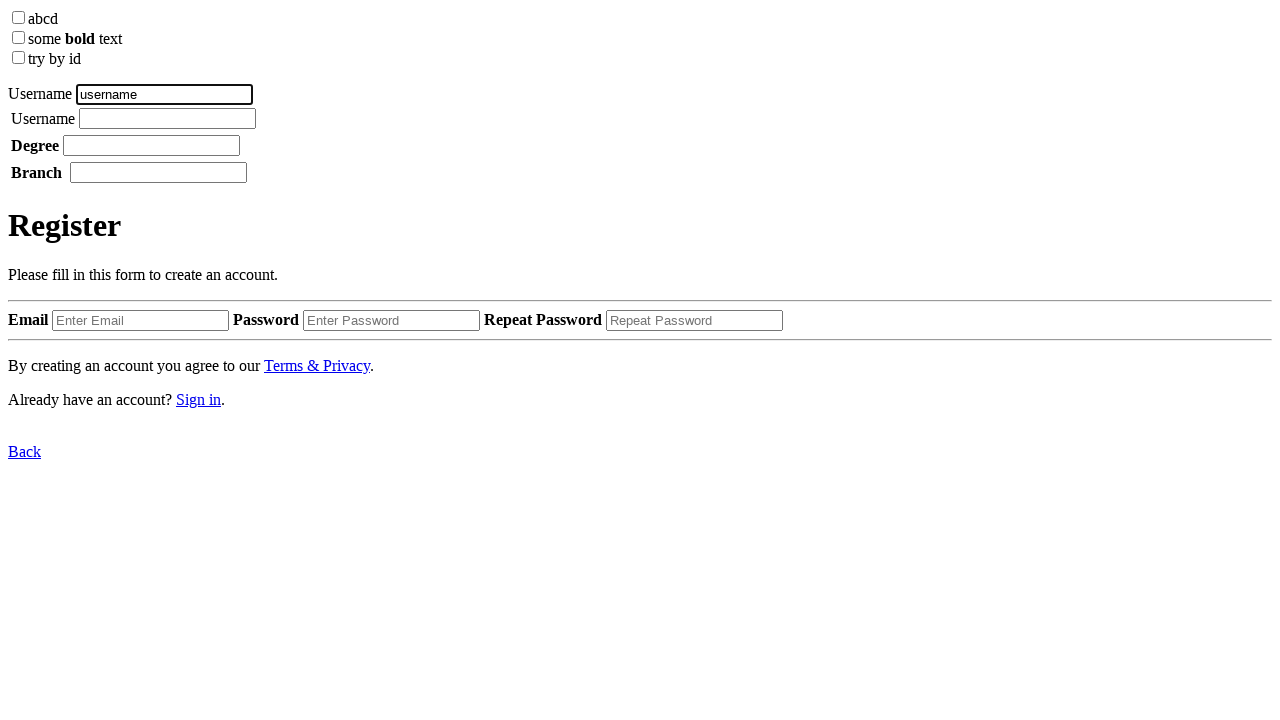

Pressed Space key
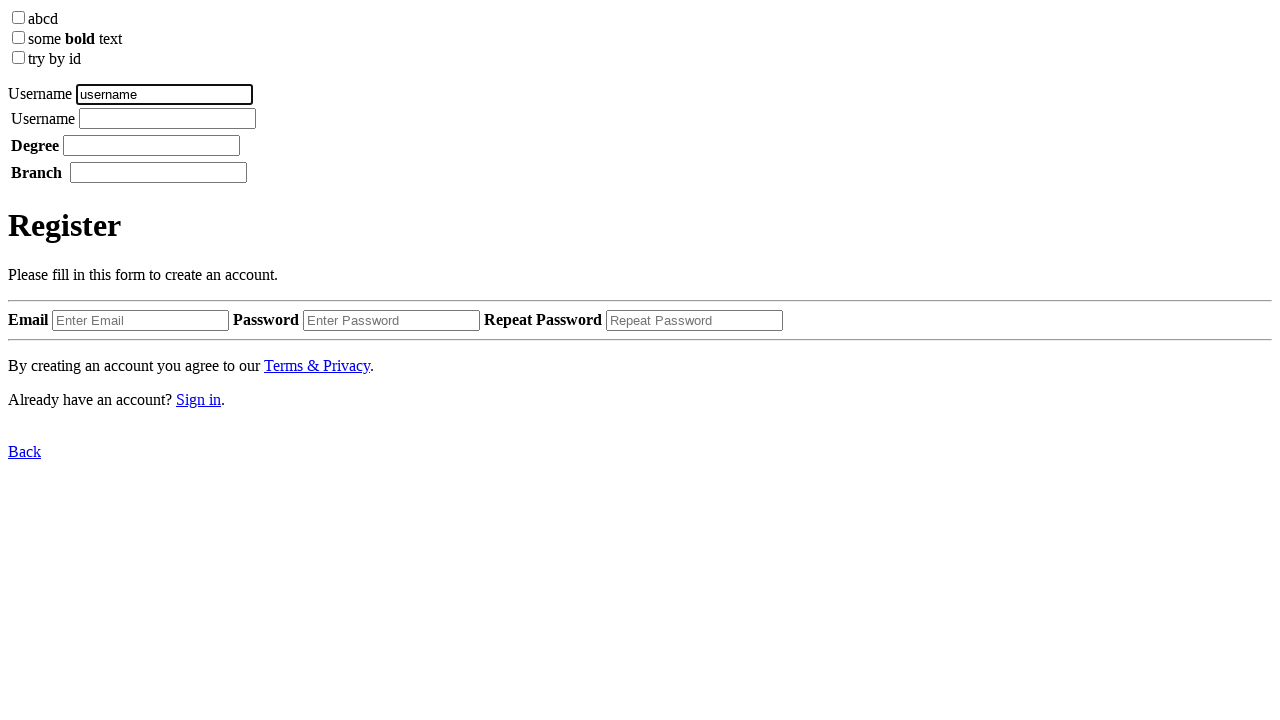

Waited 1 second after pressing Space
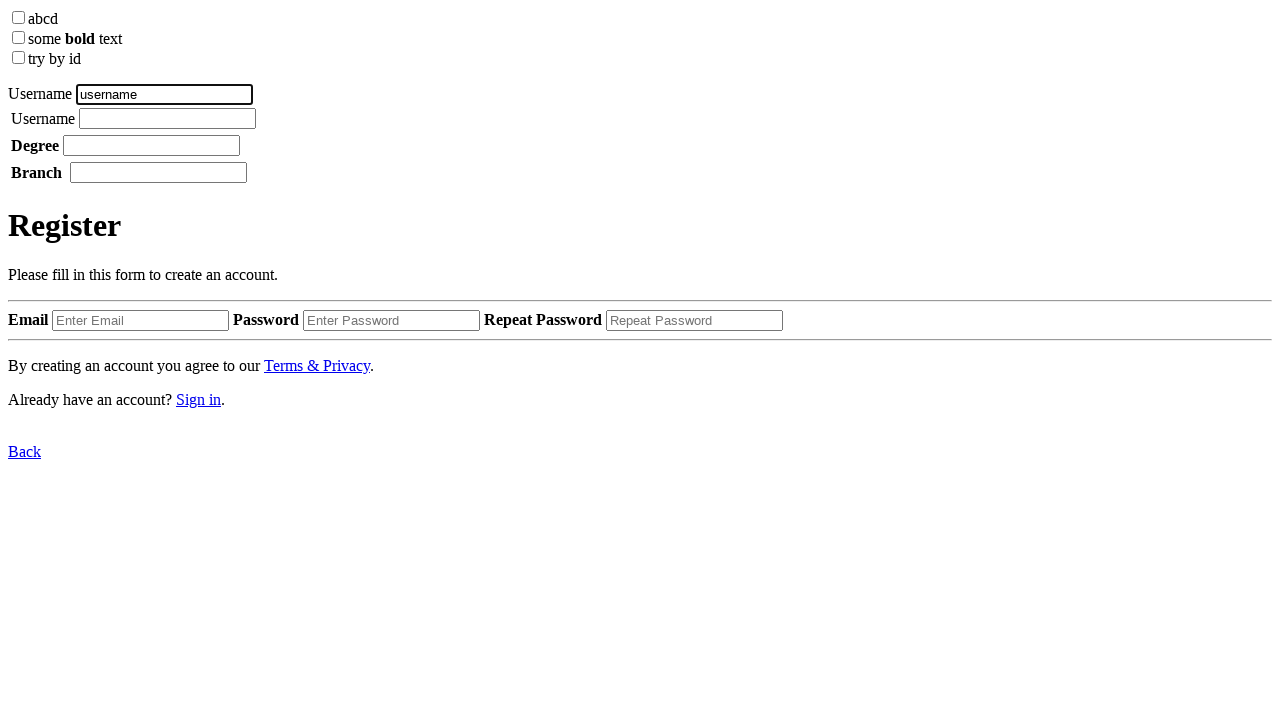

Typed 'tome' in the input field
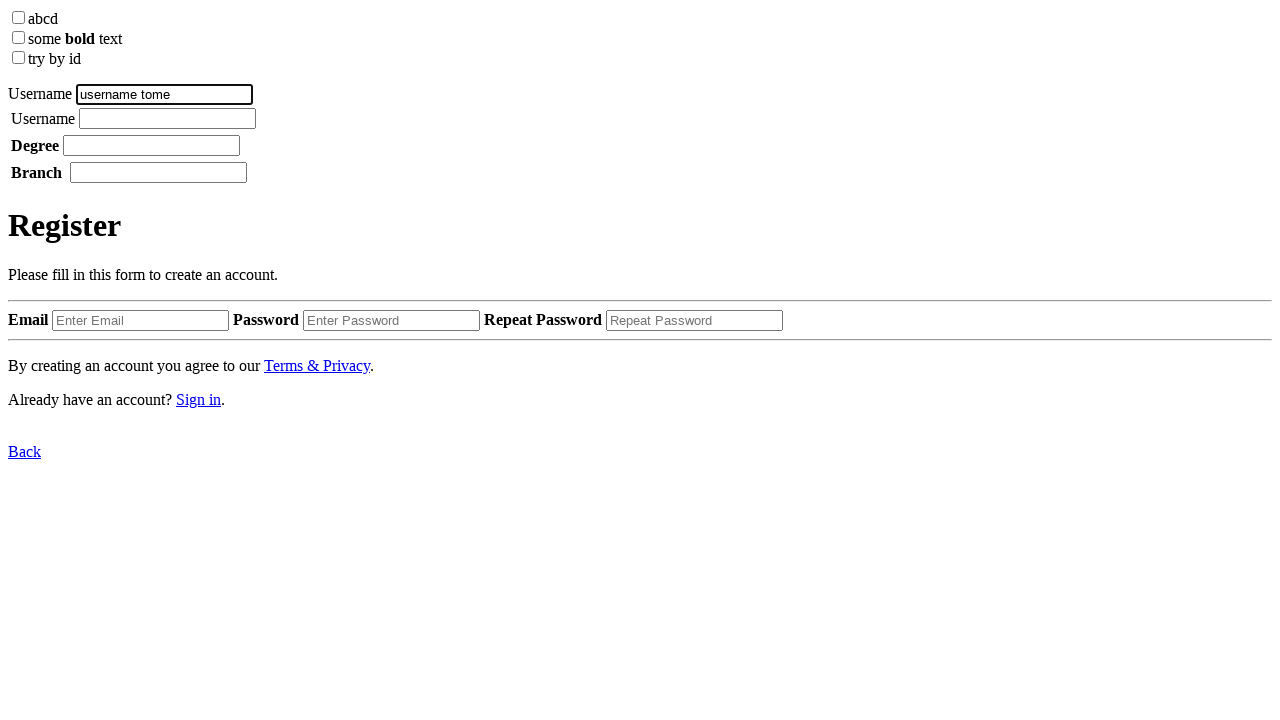

Waited 1 second after typing 'tome'
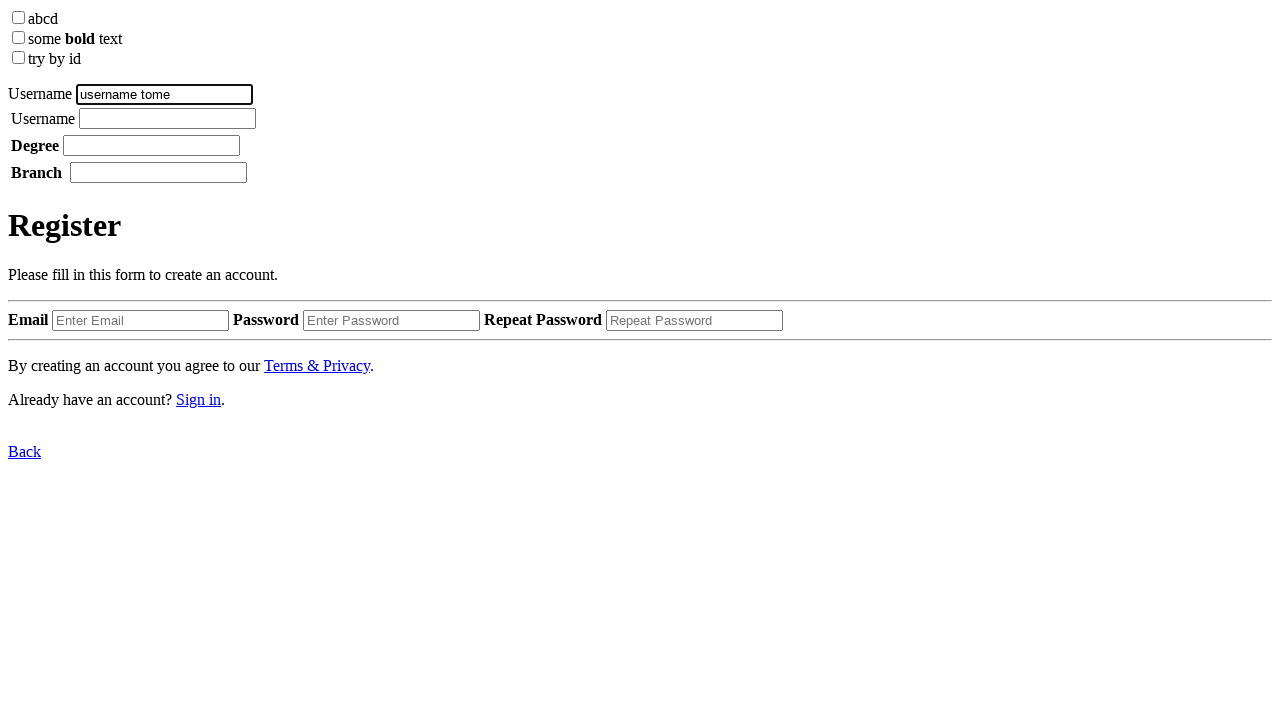

Pressed Backspace to delete last character
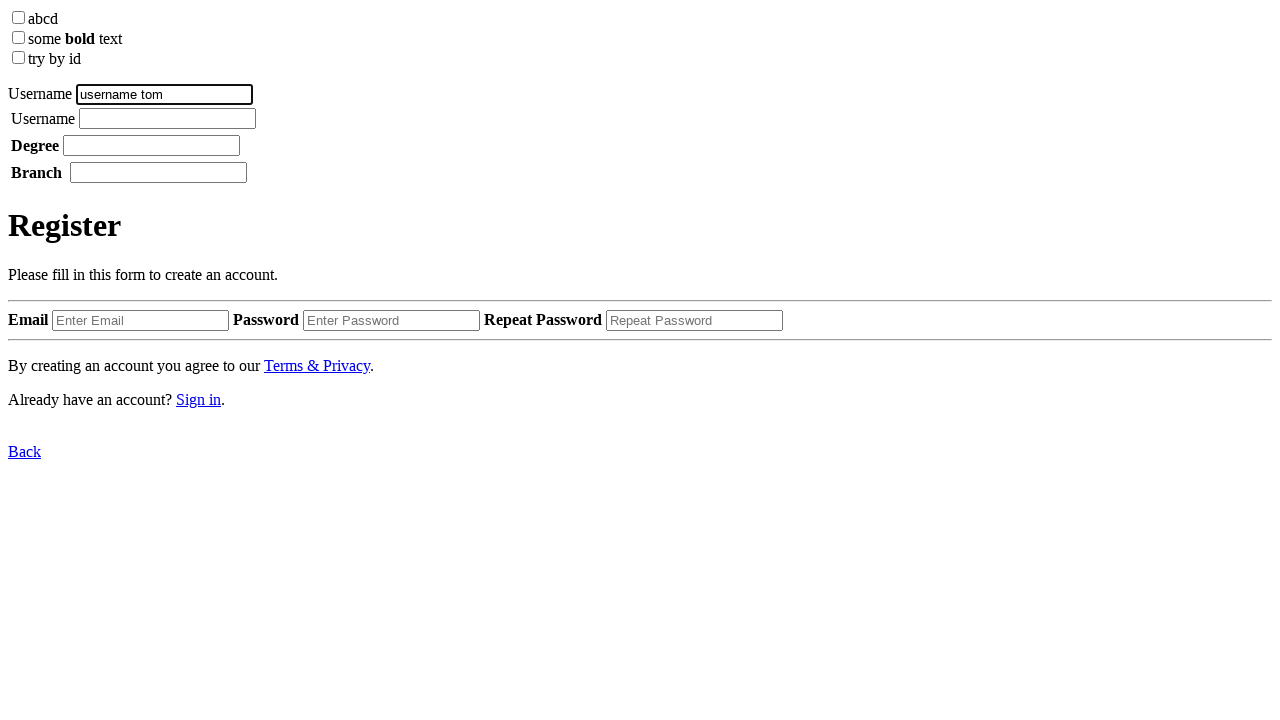

Waited 1 second after pressing Backspace
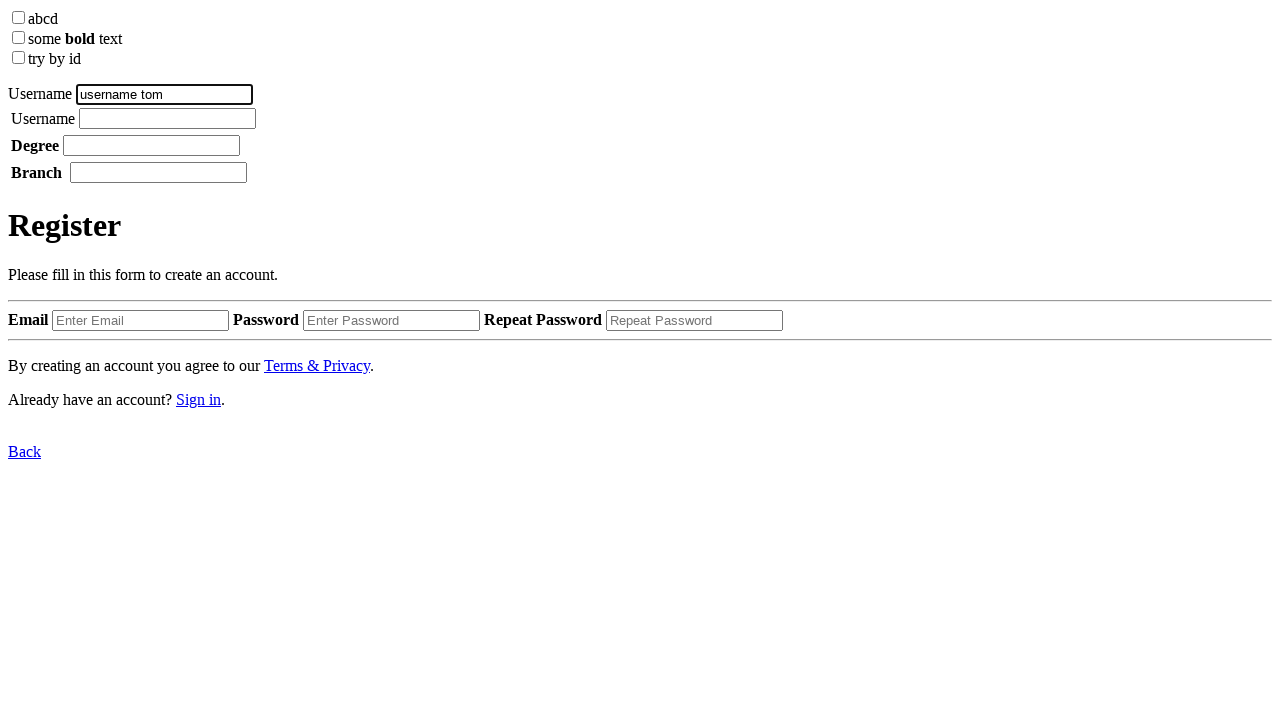

Pressed Ctrl+A to select all text
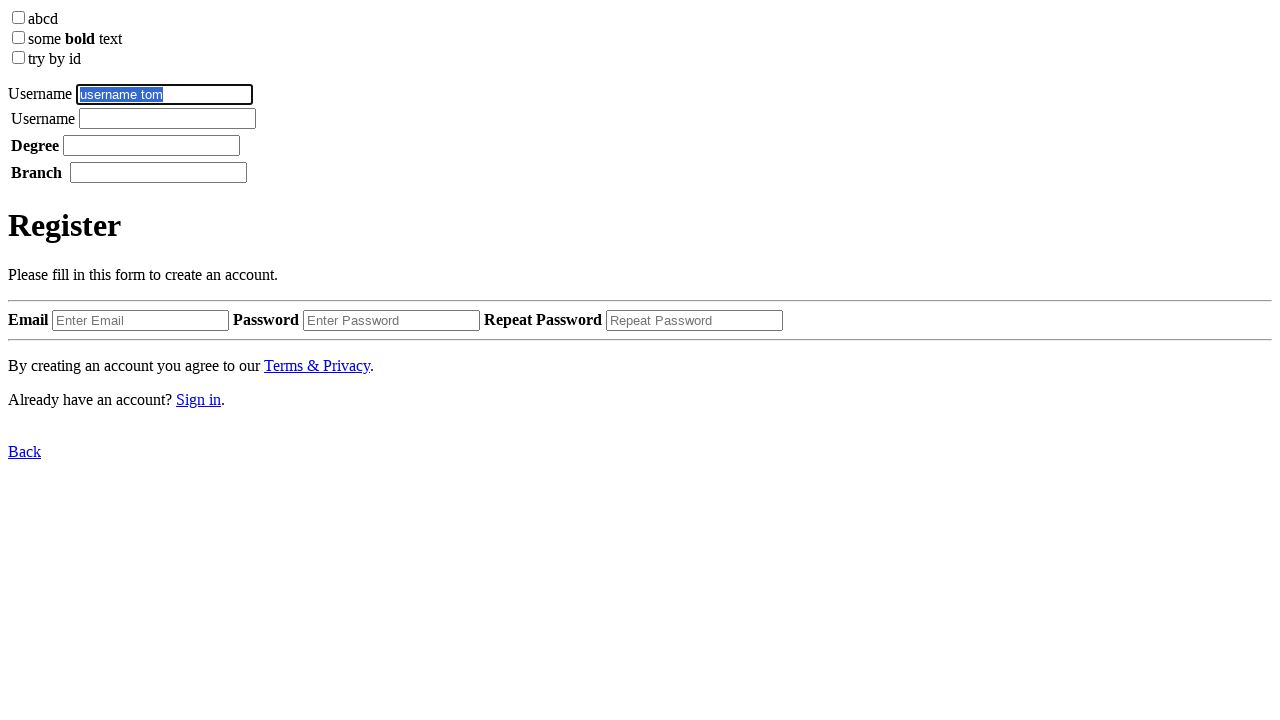

Waited 1 second after selecting all text
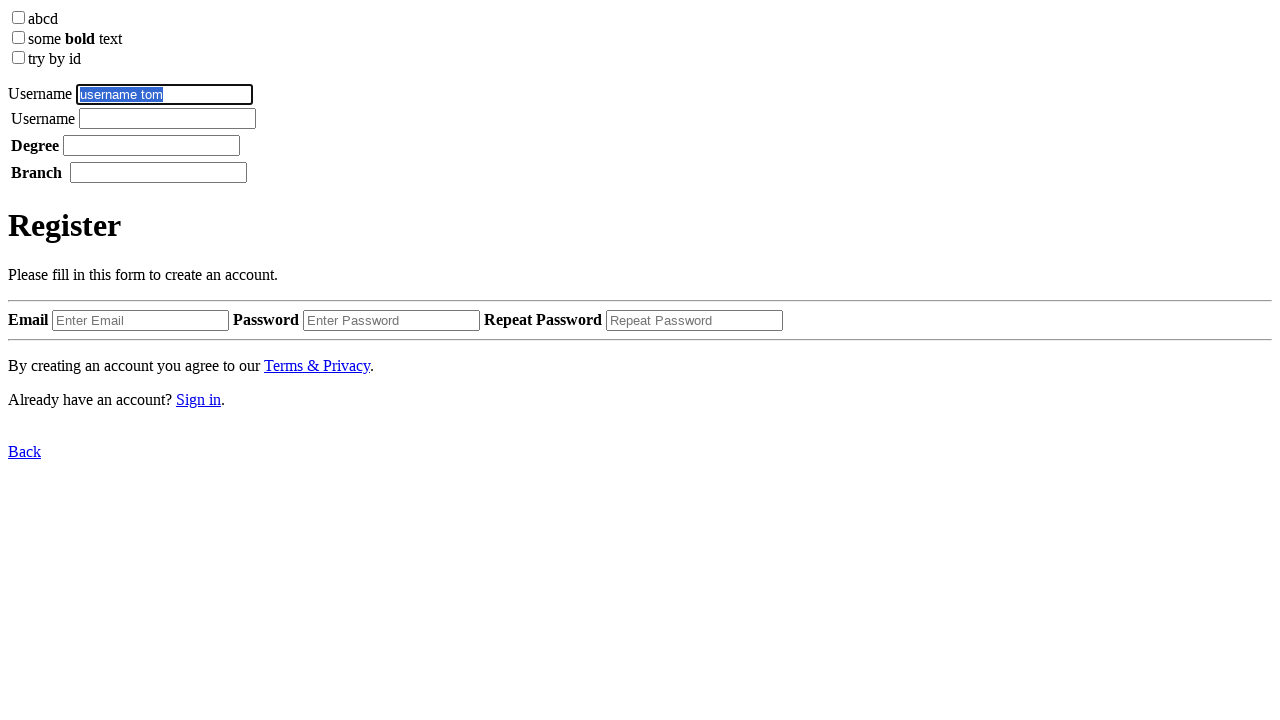

Pressed Ctrl+C to copy selected text
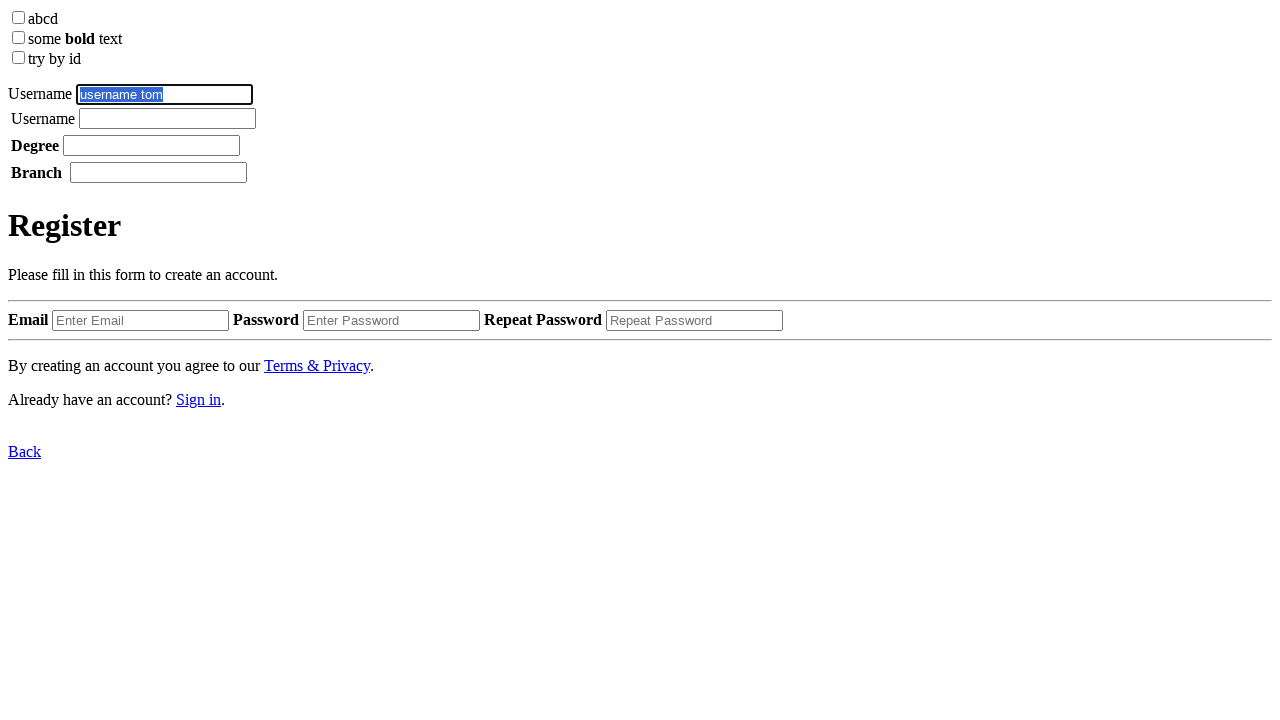

Waited 1 second after copying text
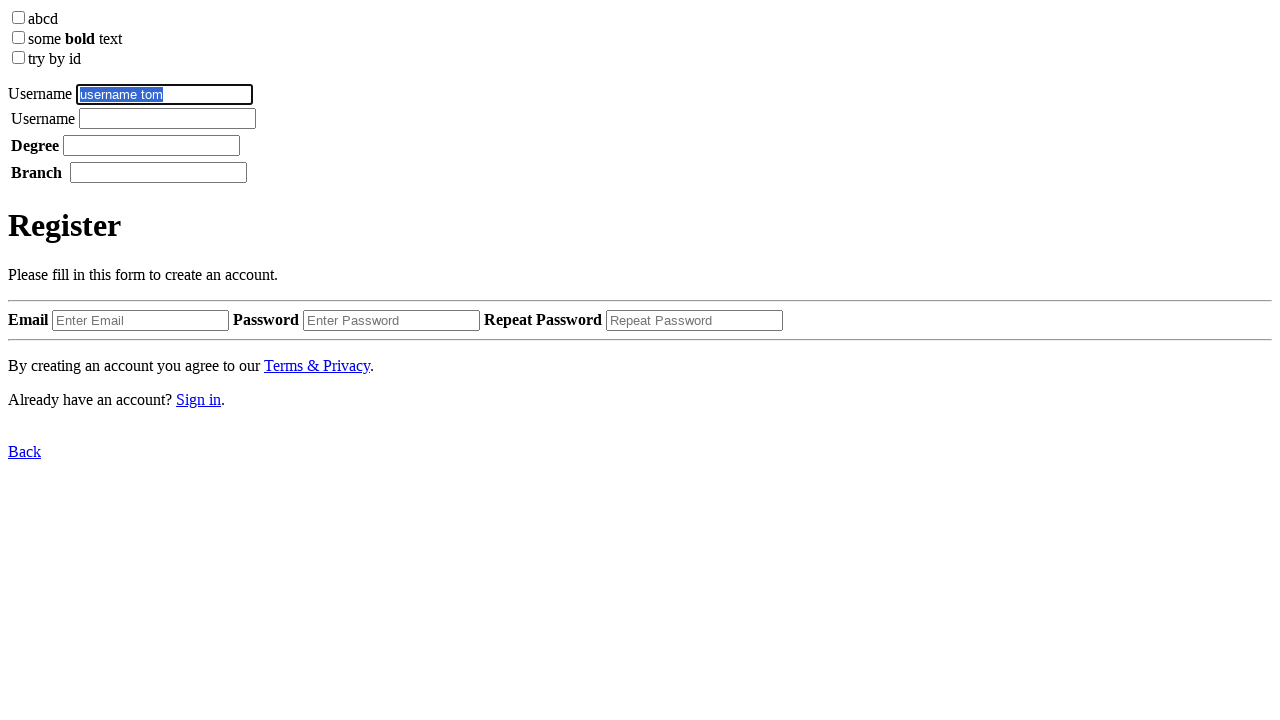

Clicked on second input field to focus it at (168, 118) on xpath=/html/body/label[2]//input
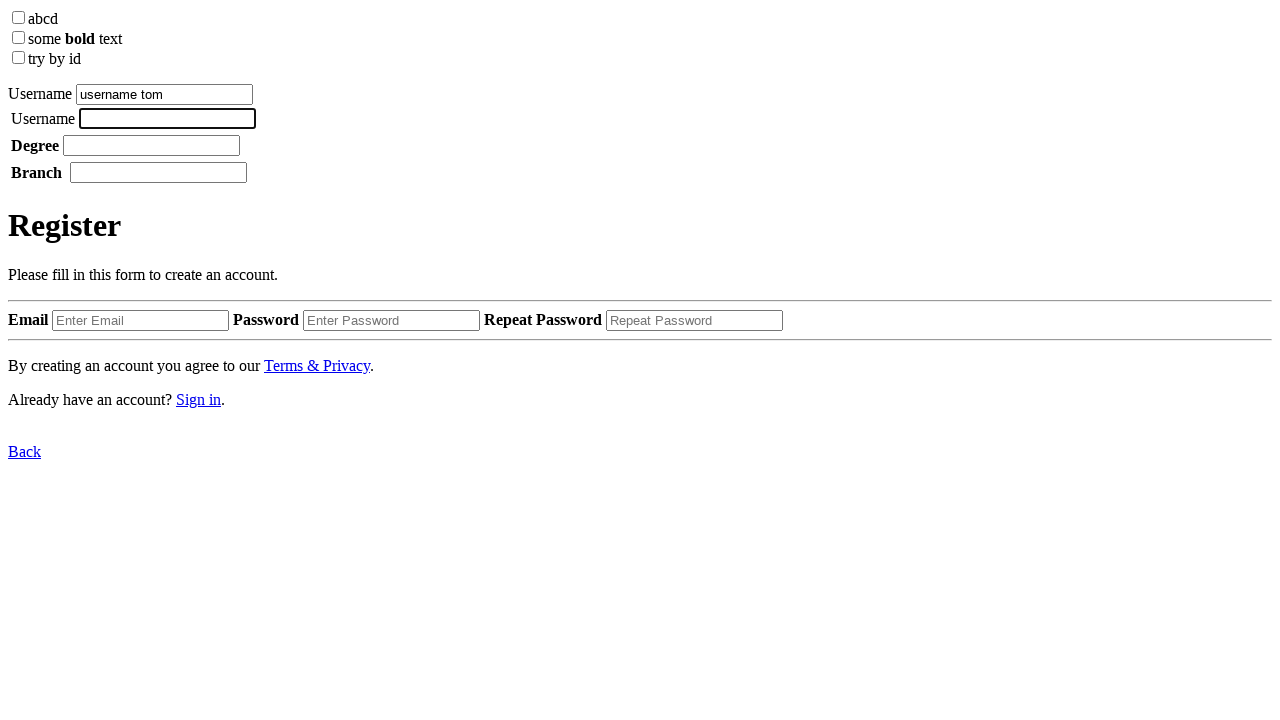

Pressed Ctrl+V to paste copied text into second input field
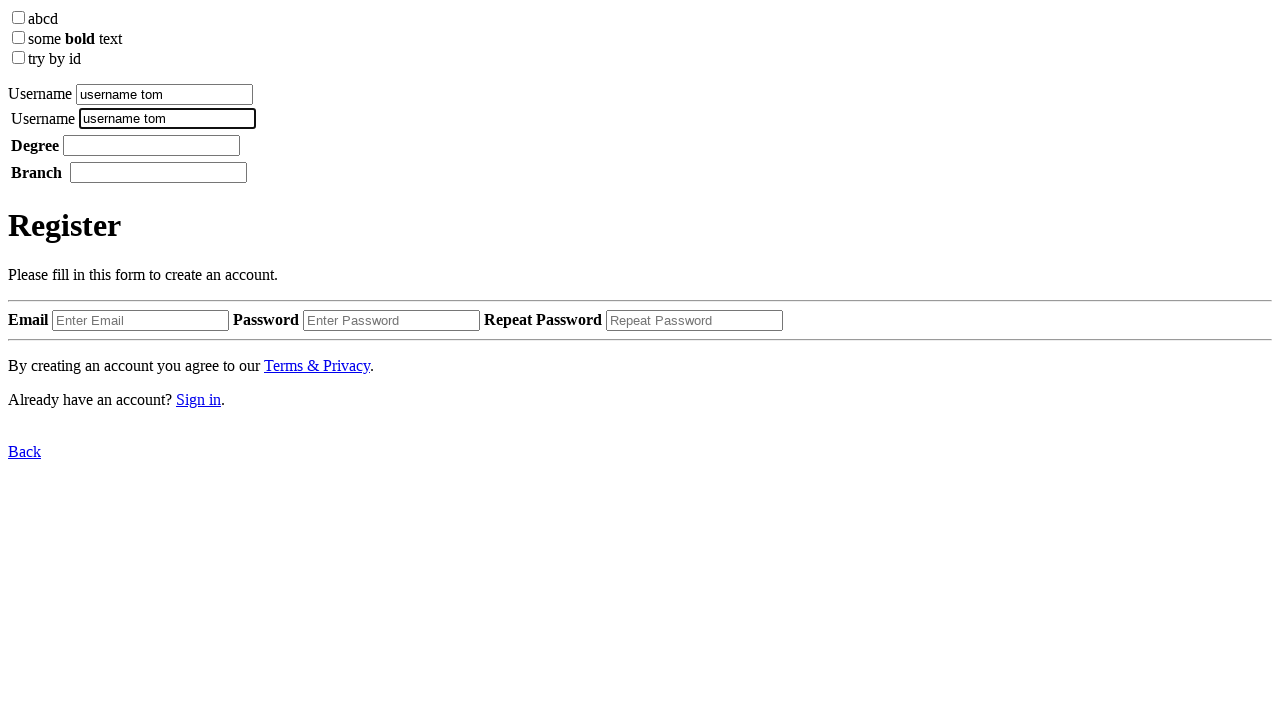

Waited 1 second after pasting text
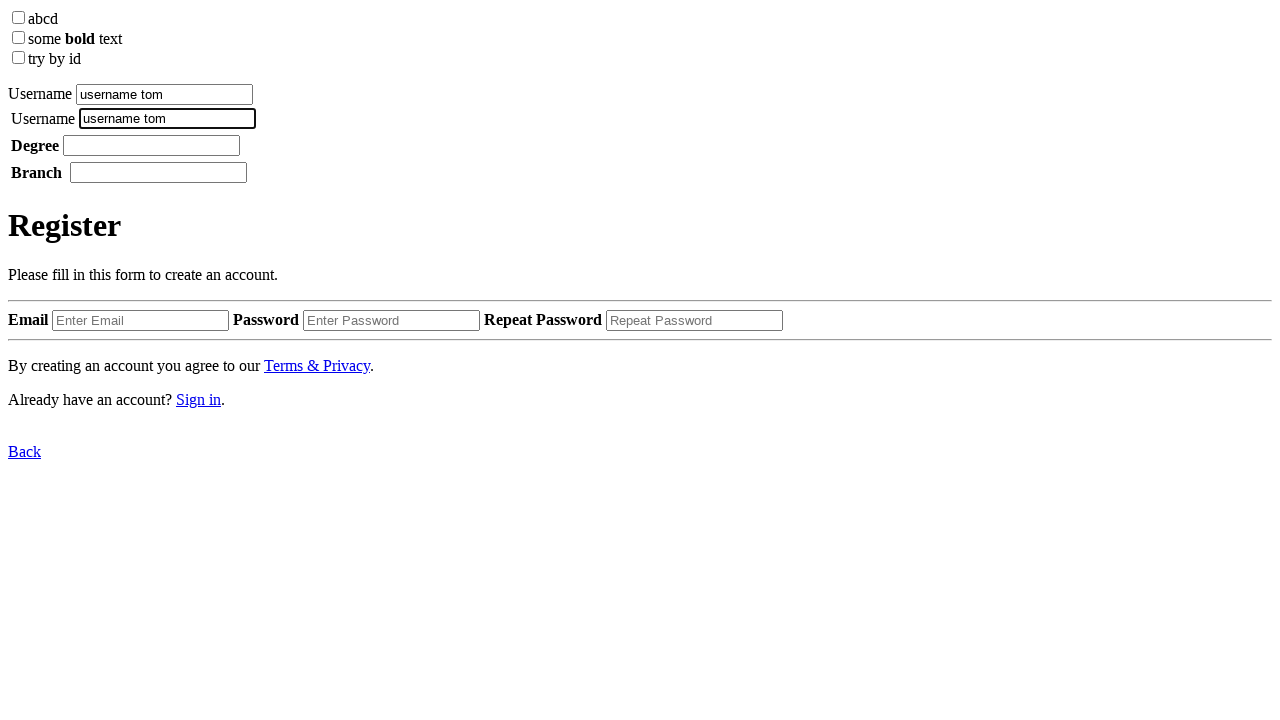

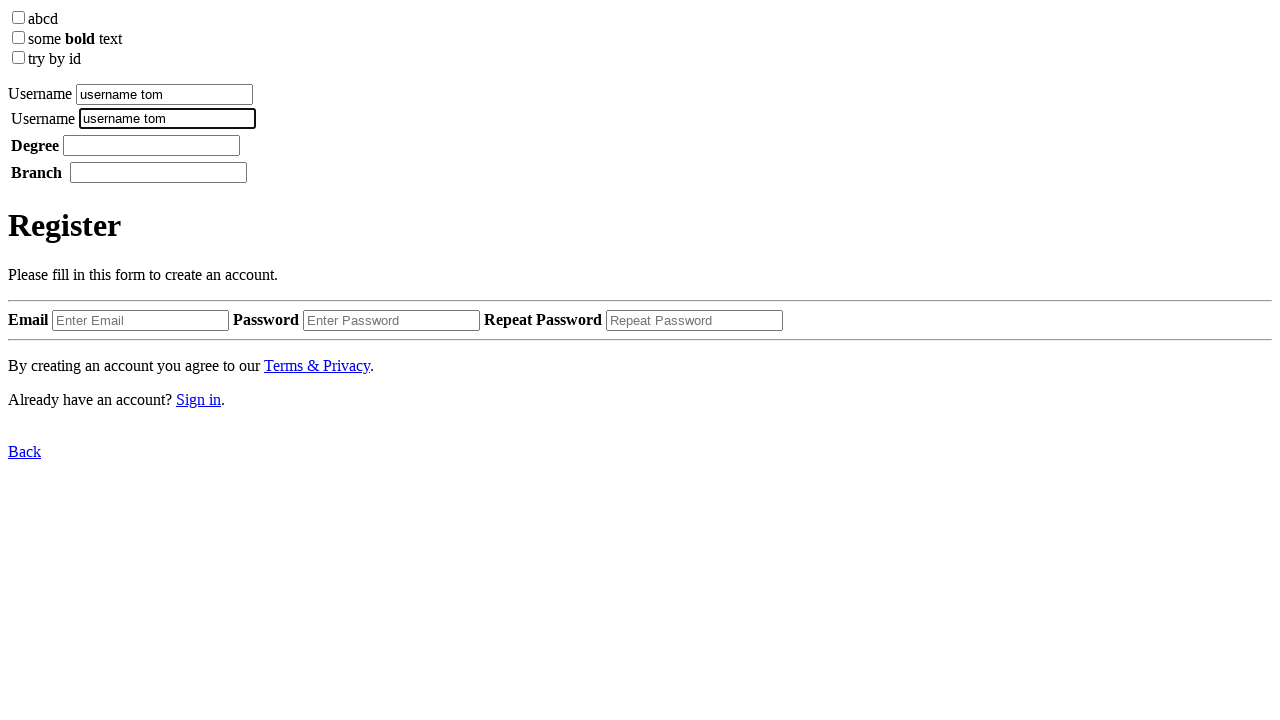